Tests a custom combo tree dropdown by clicking to open it and selecting specific items

Starting URL: https://www.jqueryscript.net/demo/Drop-Down-Combo-Tree/

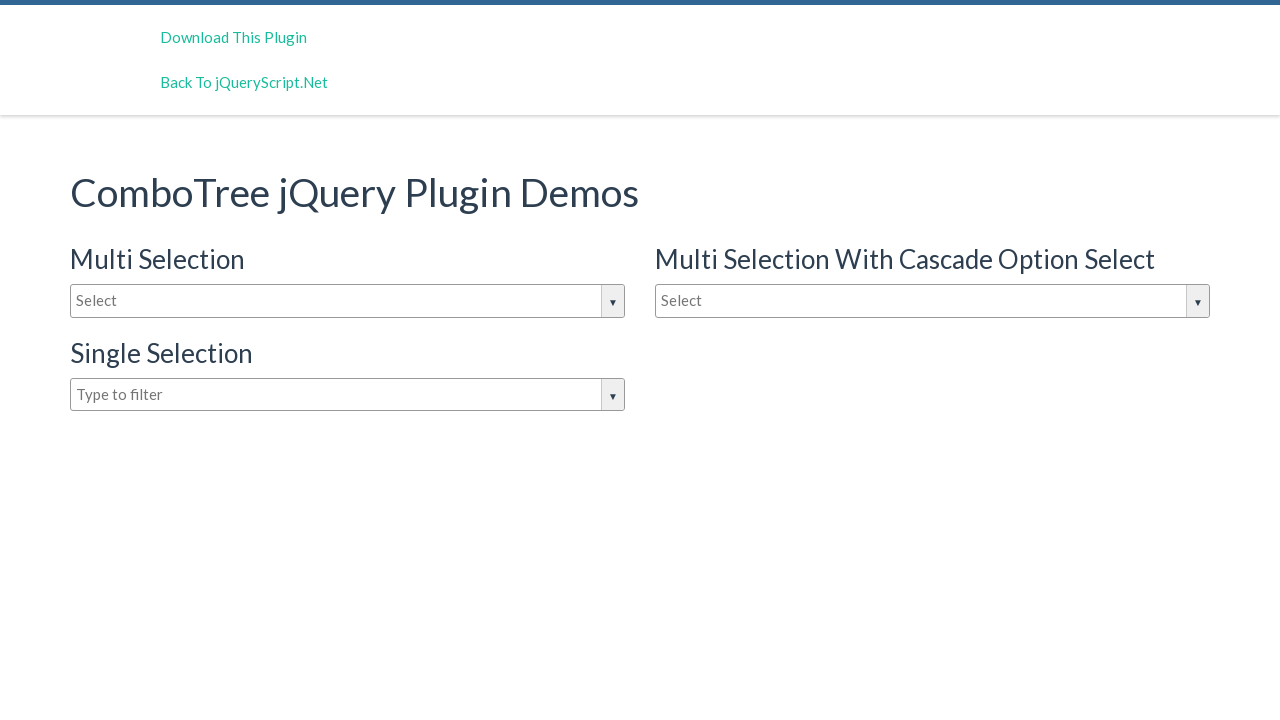

Clicked input box to open combo tree dropdown at (348, 301) on #justAnInputBox
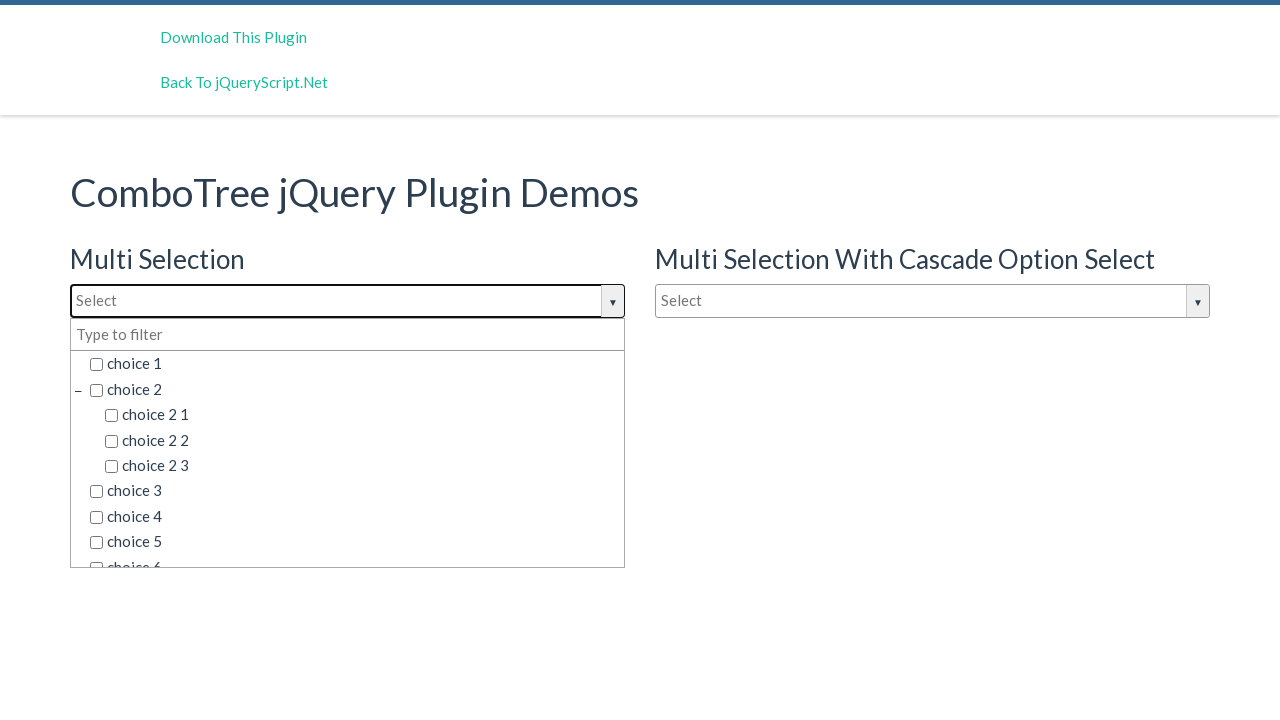

Dropdown items appeared
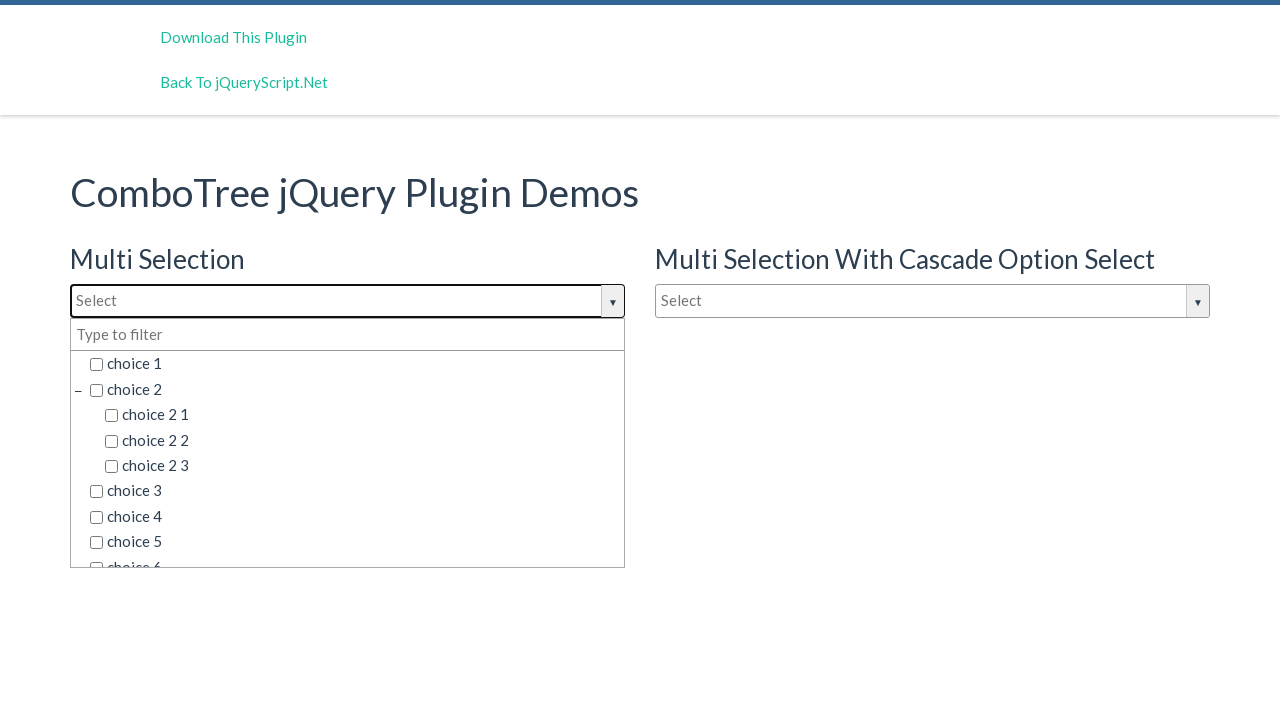

Selected 'choice 1' from dropdown at (355, 364) on .comboTreeItemTitle:has-text('choice 1')
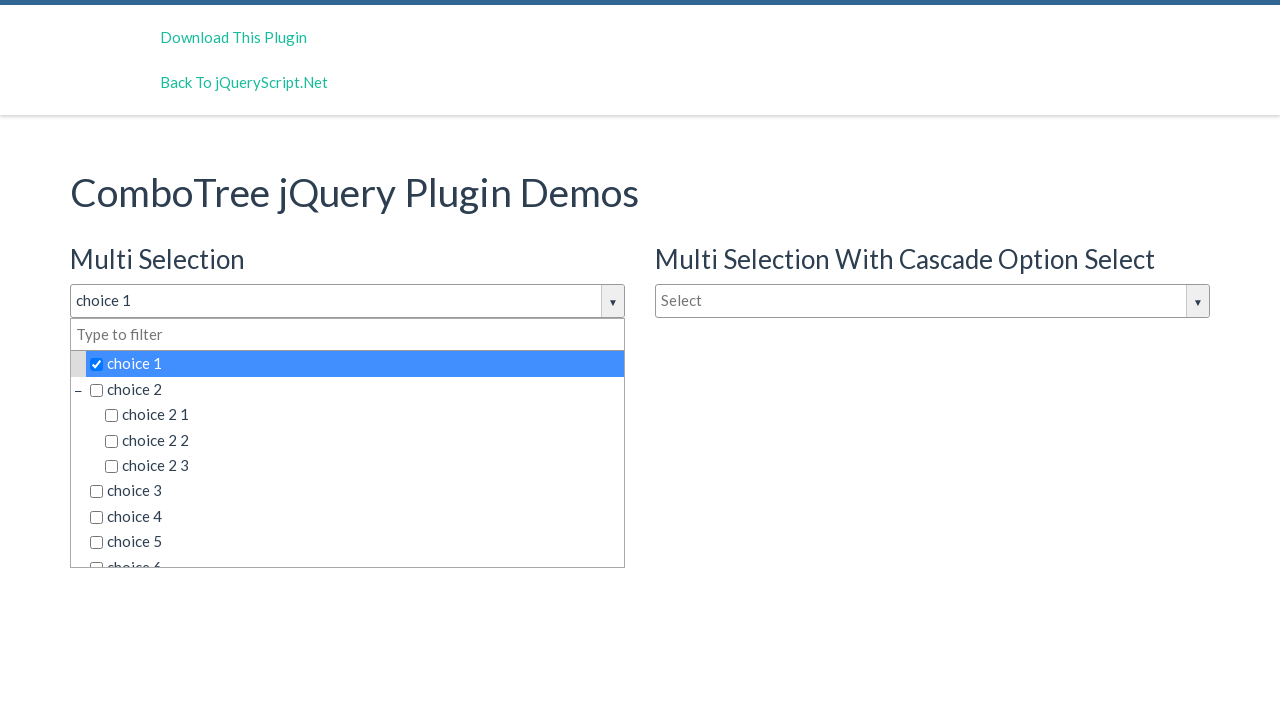

Selected 'choice 2' from dropdown at (355, 389) on .comboTreeItemTitle:has-text('choice 2')
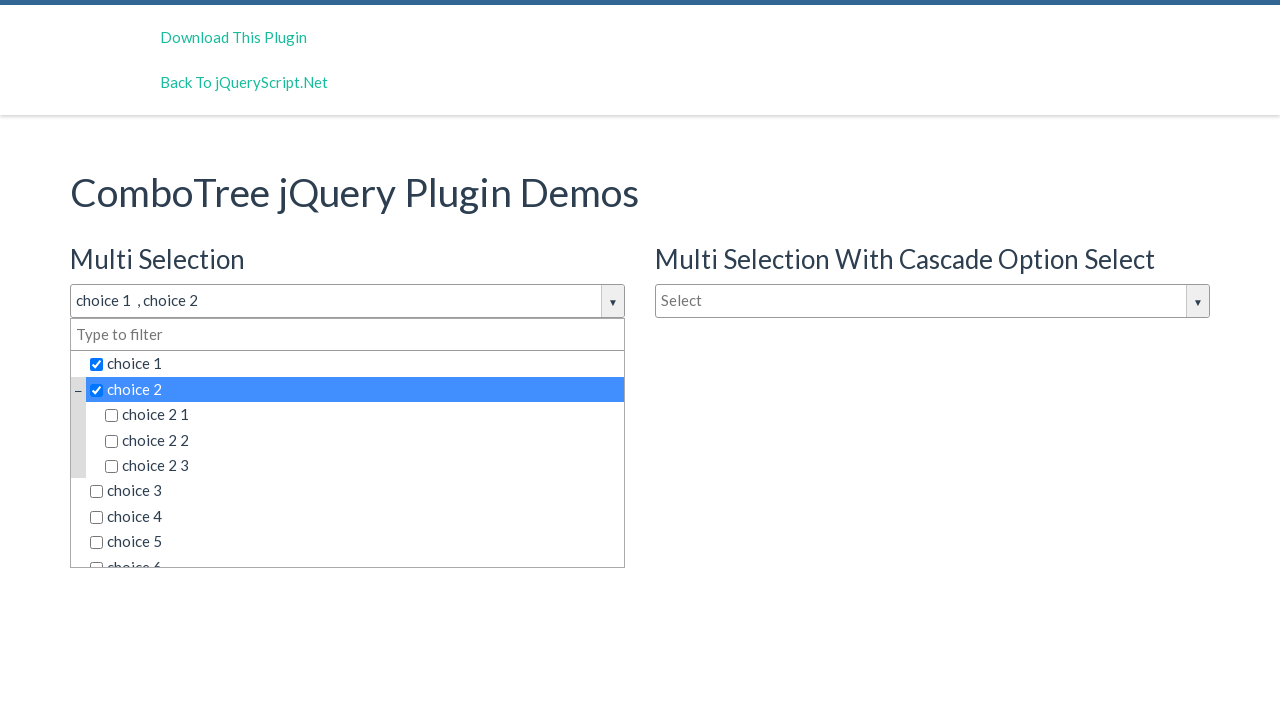

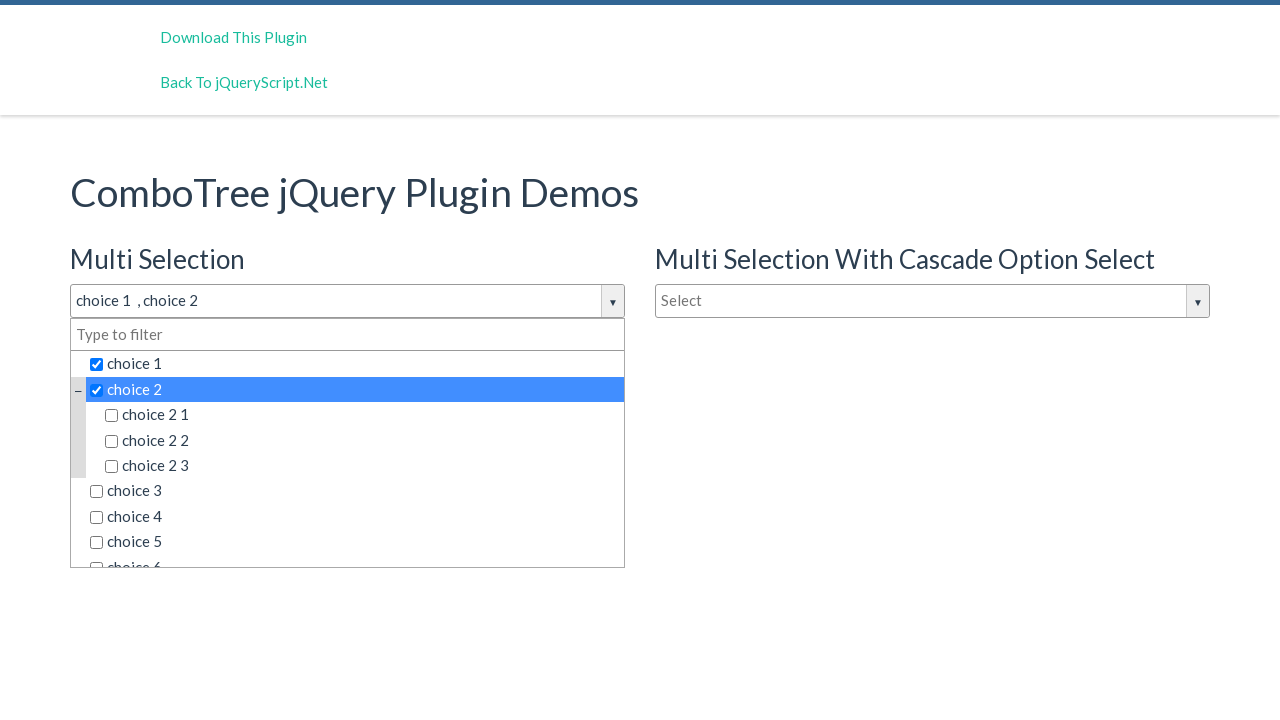